Tests a registration form by filling in personal information fields (first name, last name, email, phone, address) and submitting the form, then verifies successful registration by checking the confirmation message.

Starting URL: http://suninjuly.github.io/registration1.html

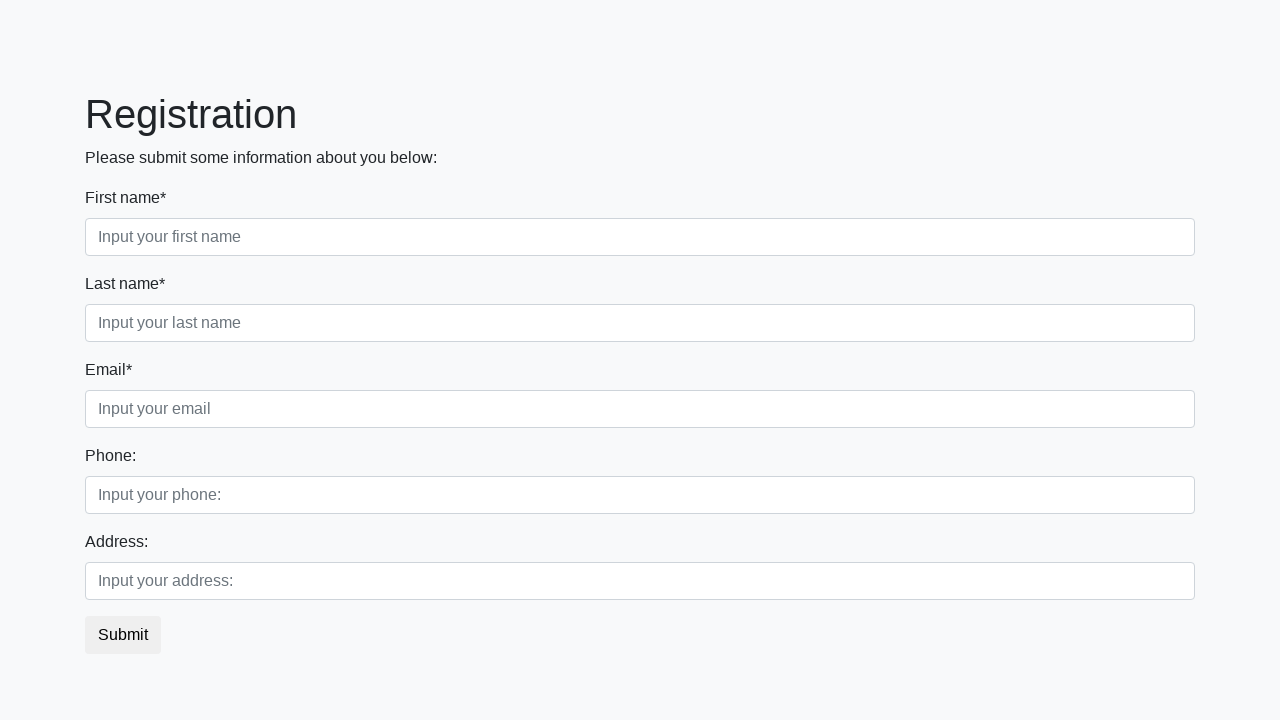

Filled first name field with 'Александр' on .first_block input.first
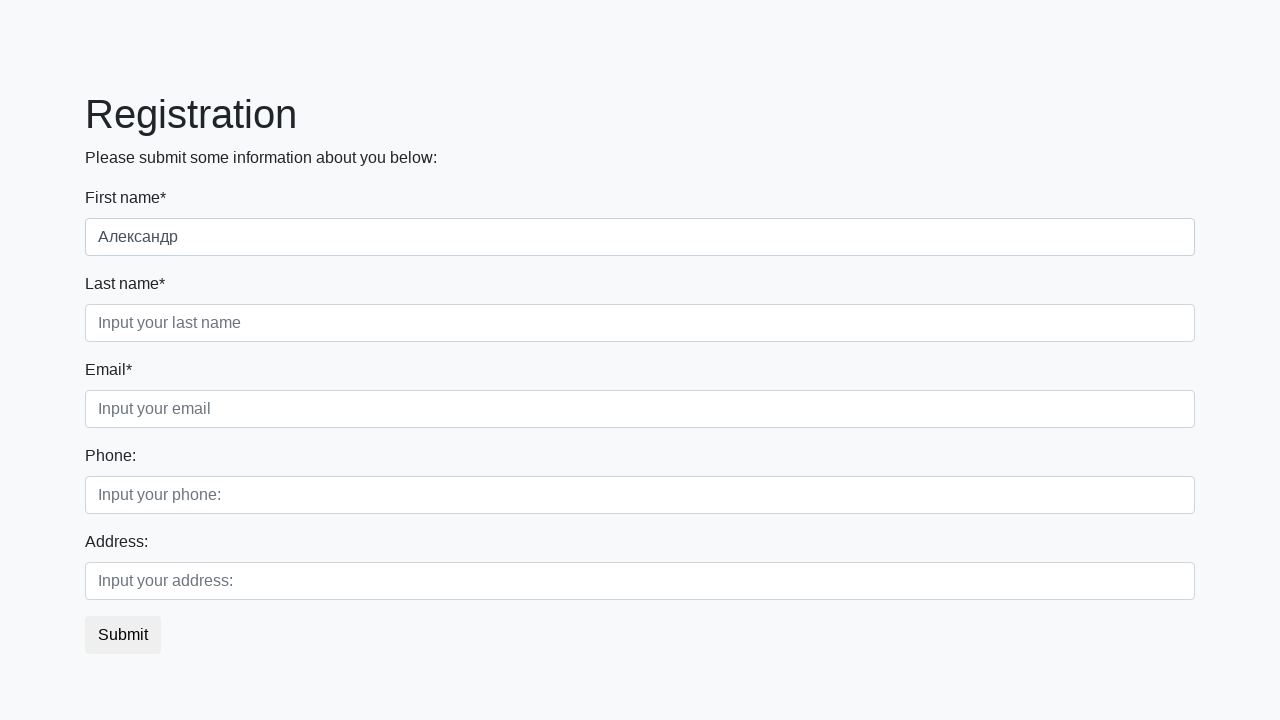

Filled last name field with 'Петров' on .first_block input.second
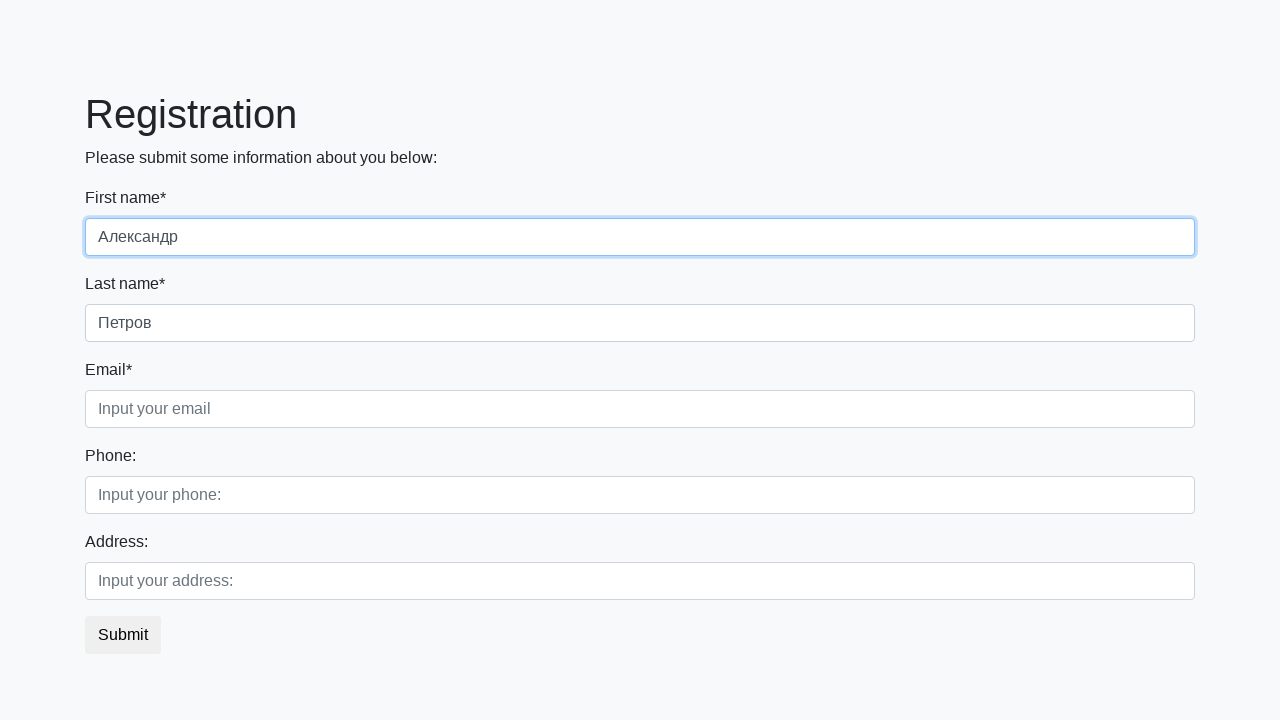

Filled email field with 'a.petrov@email.com' on .first_block input.third
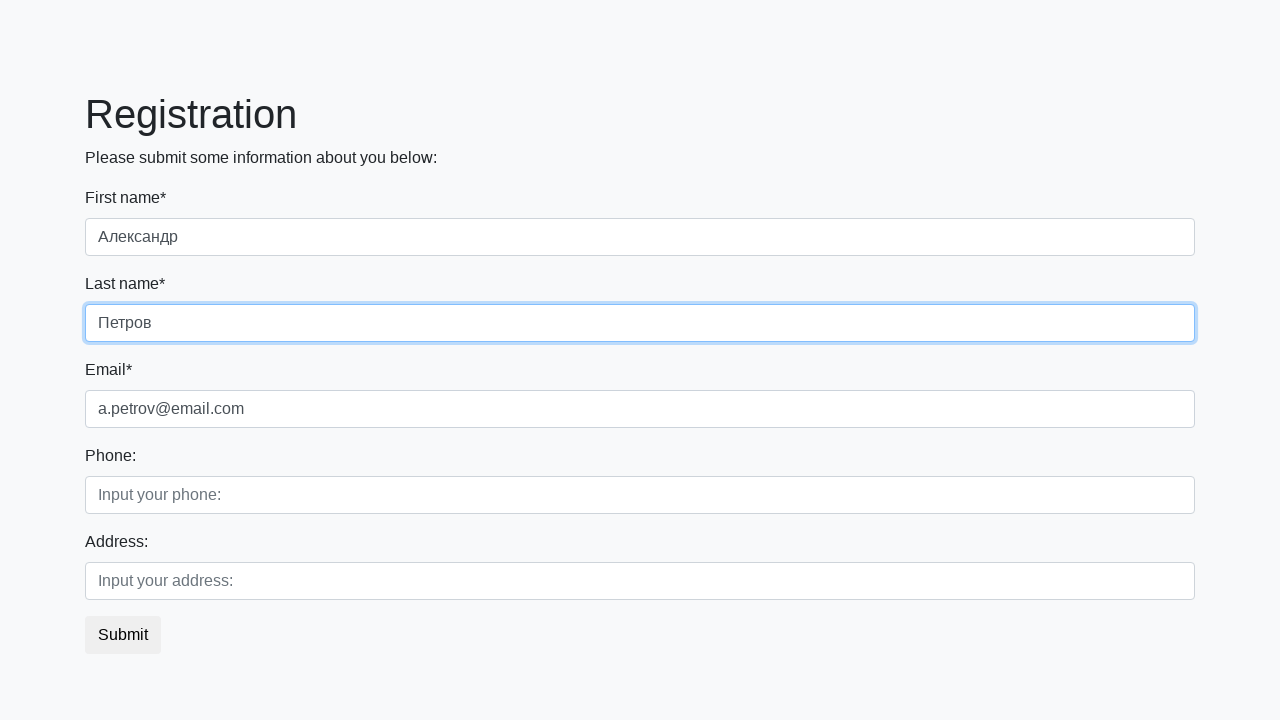

Filled phone field with '+79123456789' on .second_block input.first
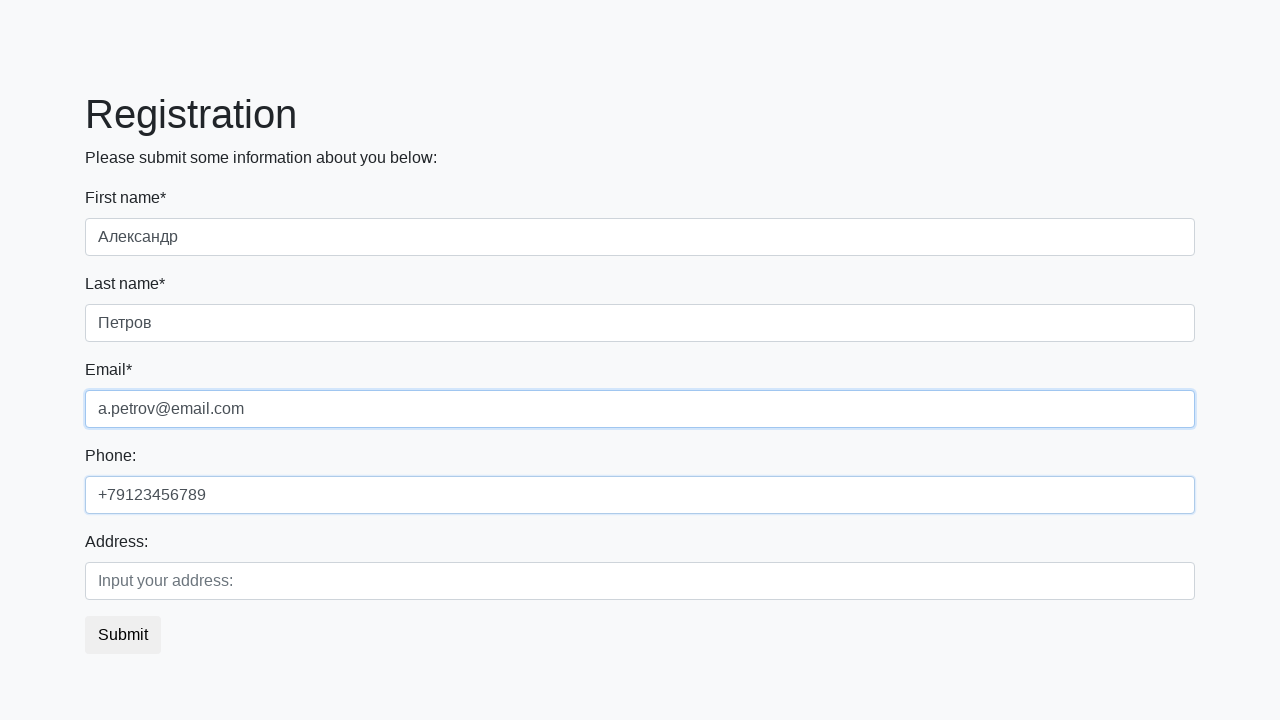

Filled address field with '101000, Москва, ул. Тверская, 15' on .second_block input.second
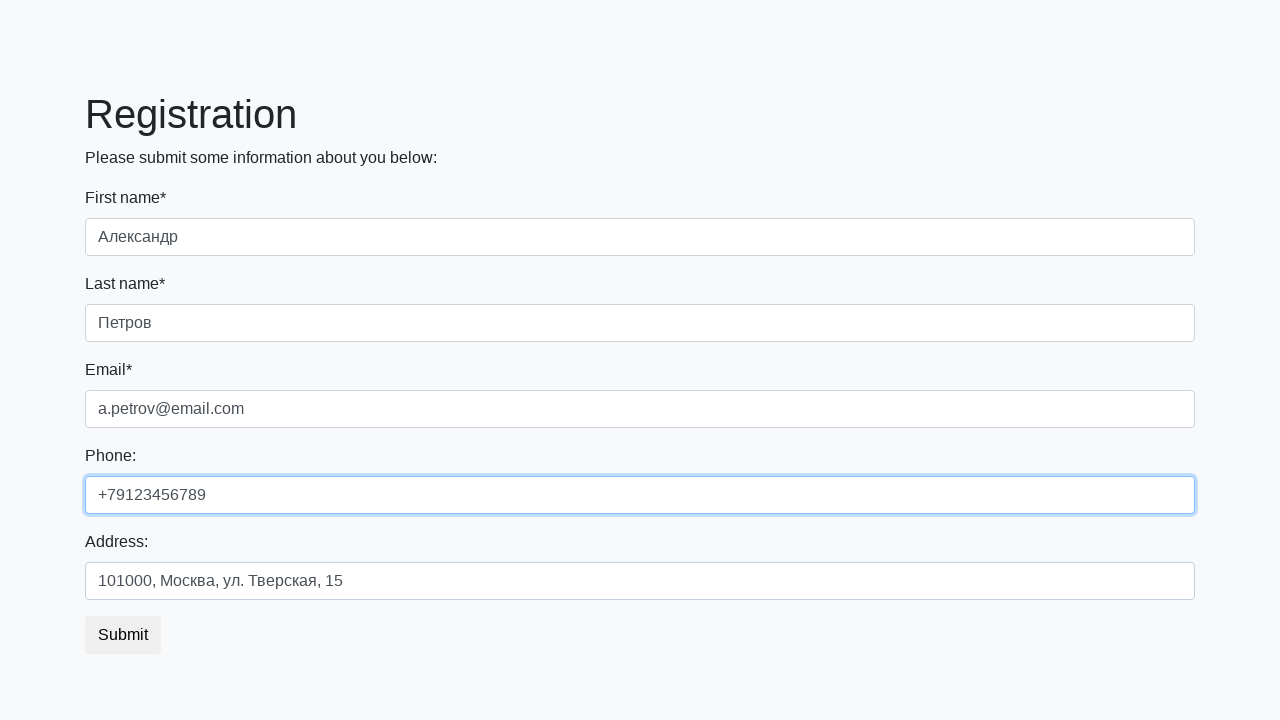

Clicked submit button to register at (123, 635) on button.btn
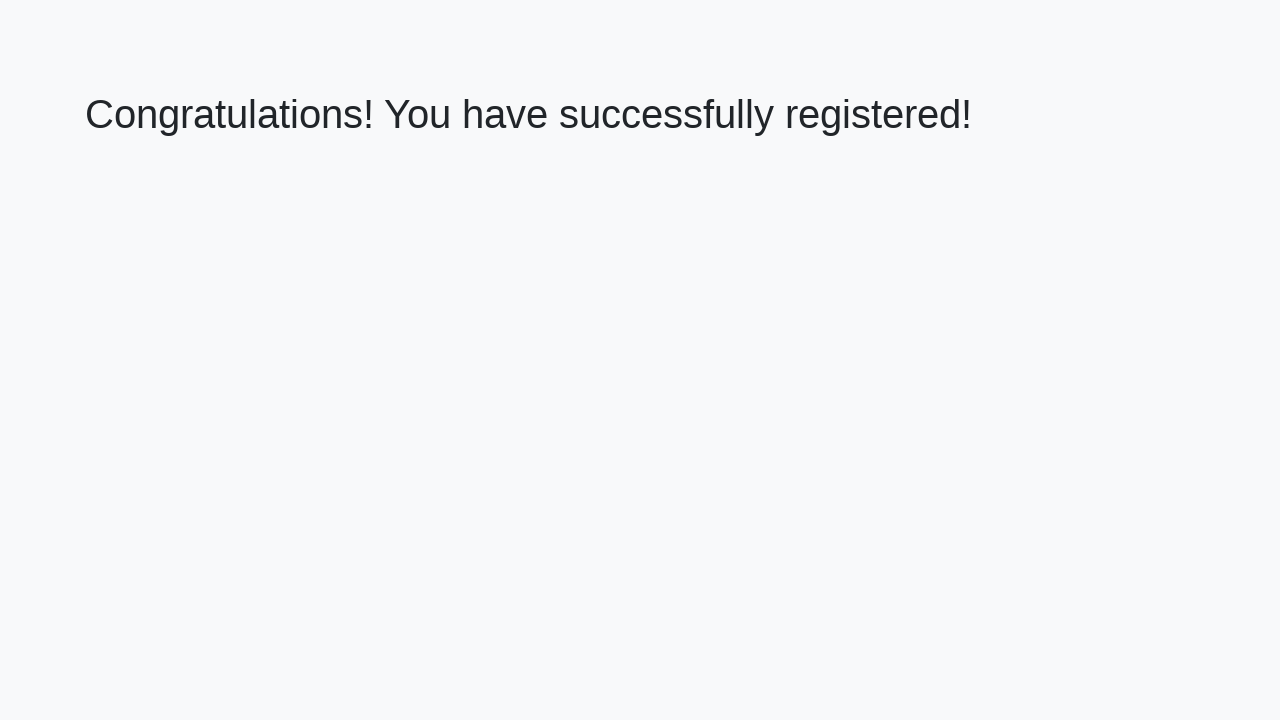

Registration confirmation page loaded with success message
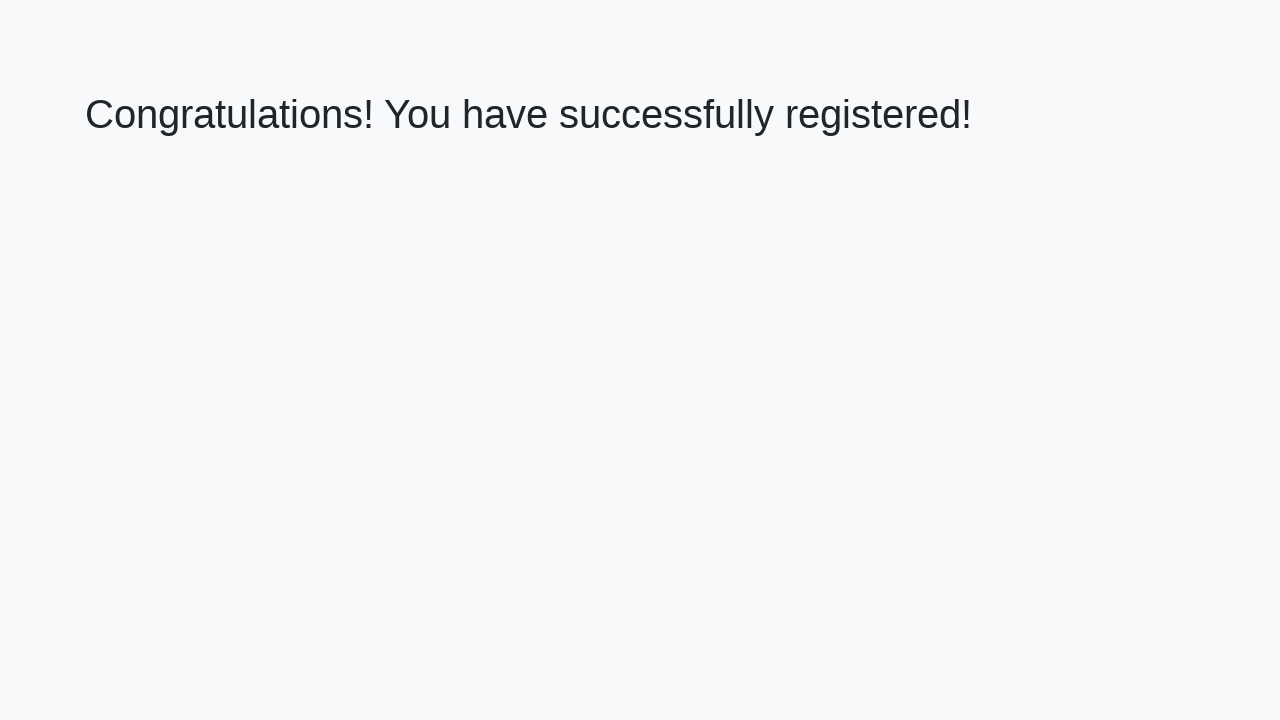

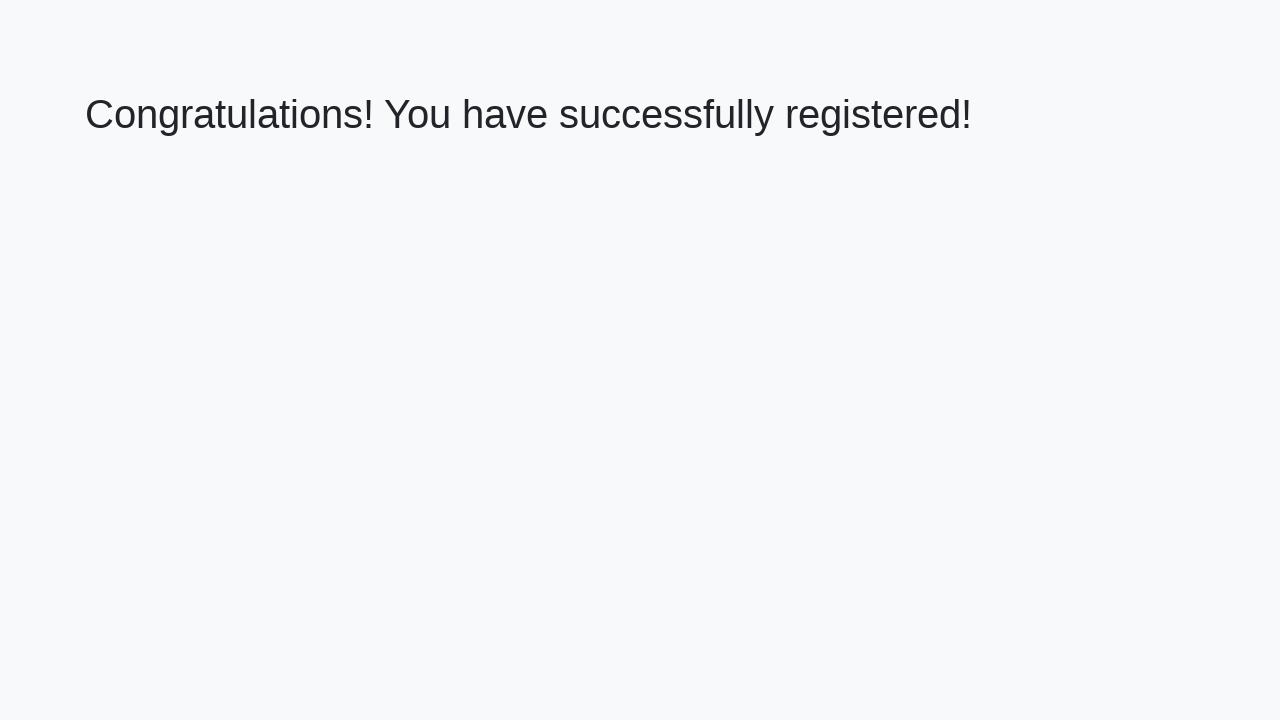